Navigates to a QA automation blog post, executes JavaScript to retrieve page properties, and refreshes the page

Starting URL: https://www.qaautomation.co.in/2018/11/full-page-screenshot-using-selenium-ashot.html

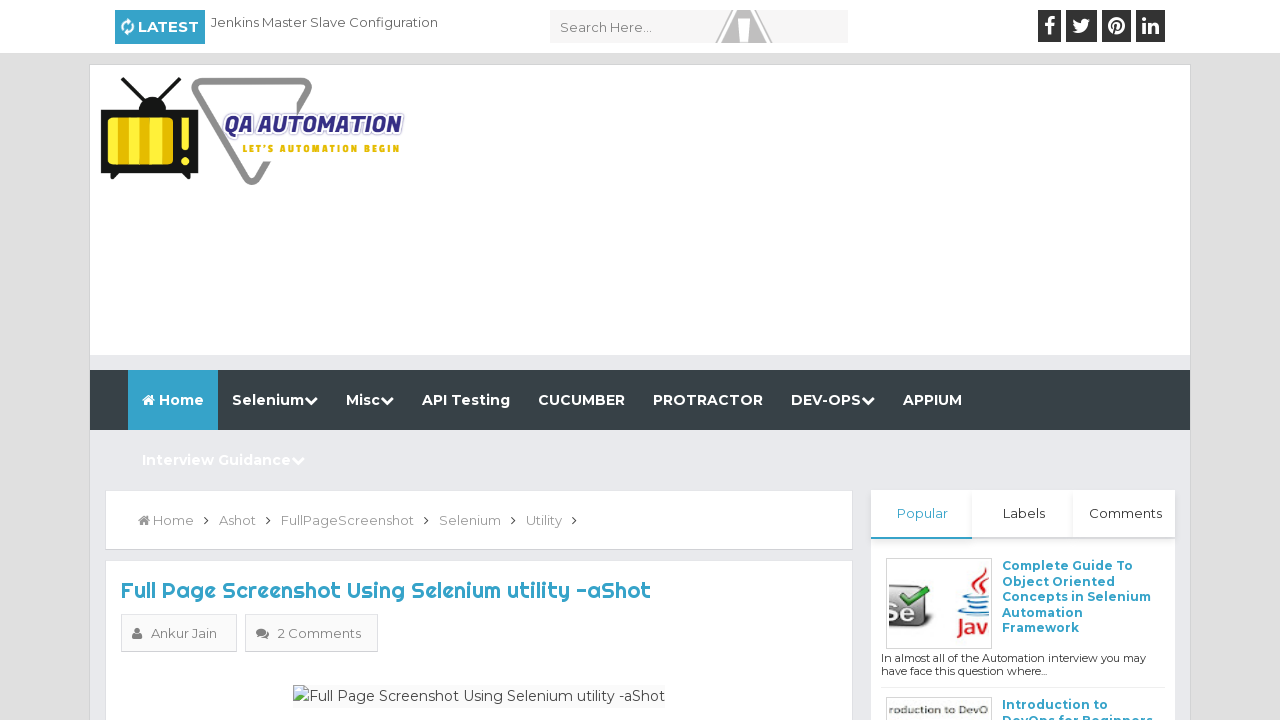

Retrieved current URL using JavaScript
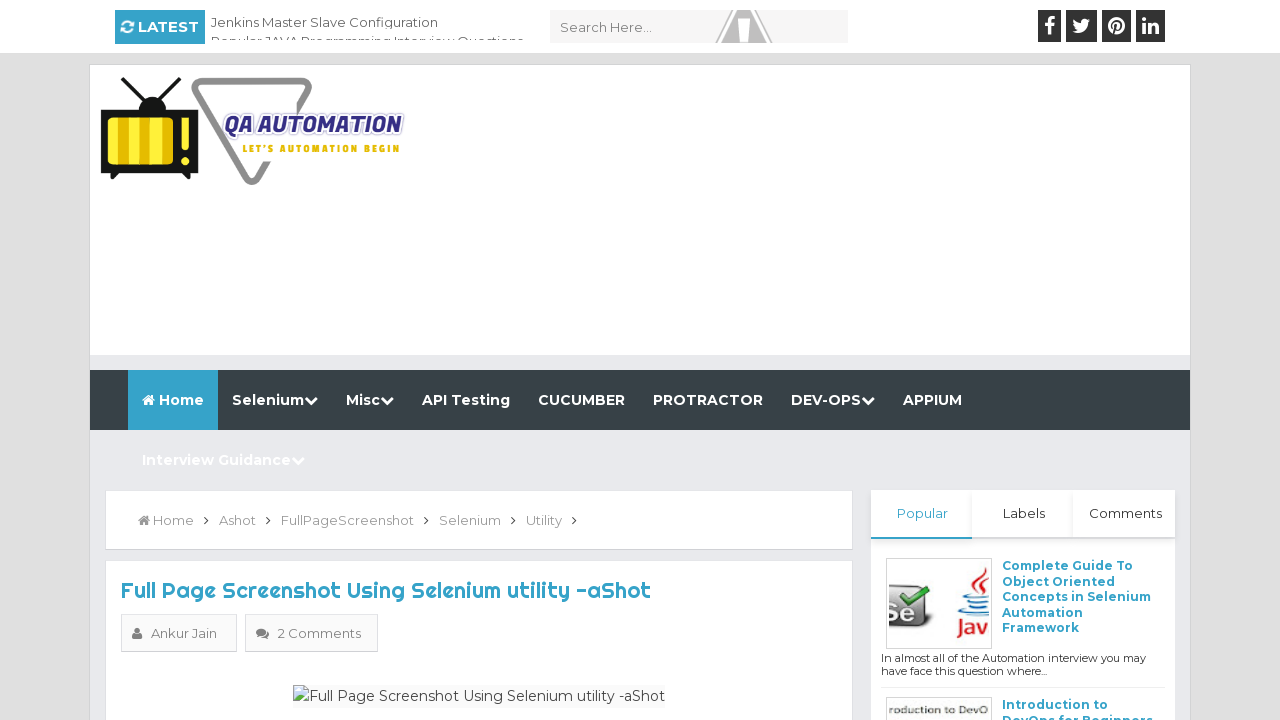

Retrieved page title using JavaScript
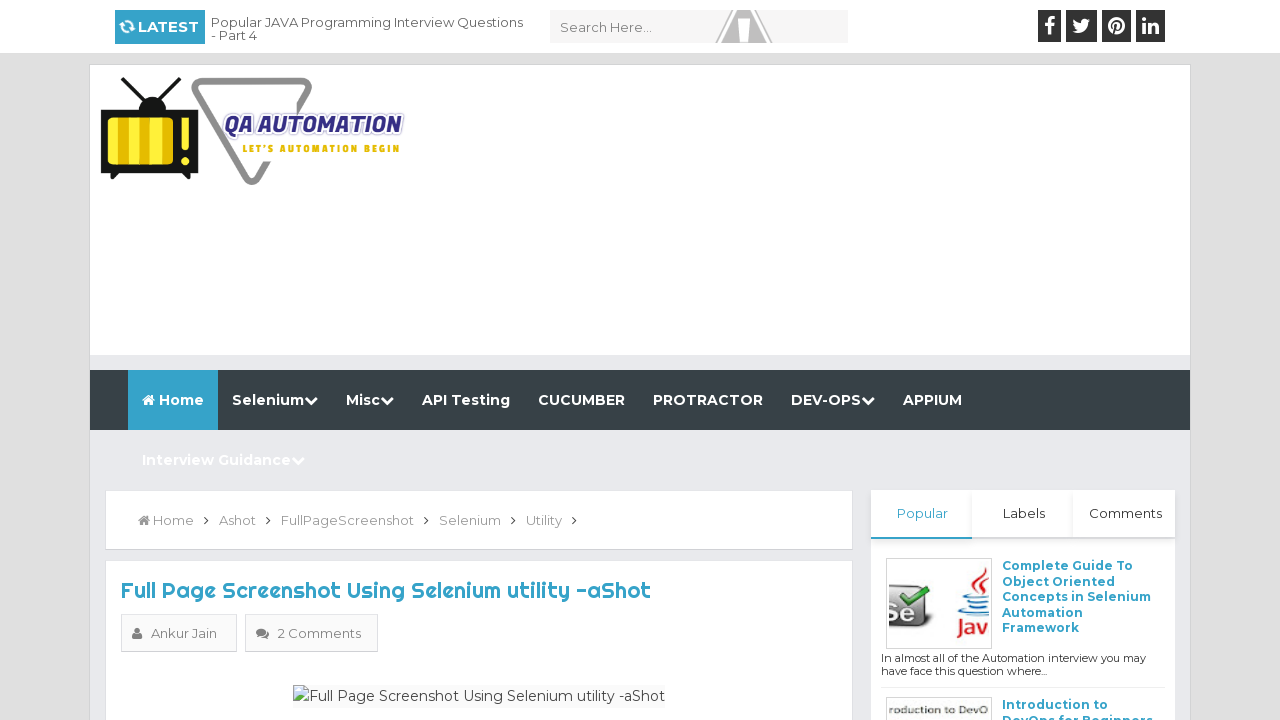

Retrieved window inner height using JavaScript
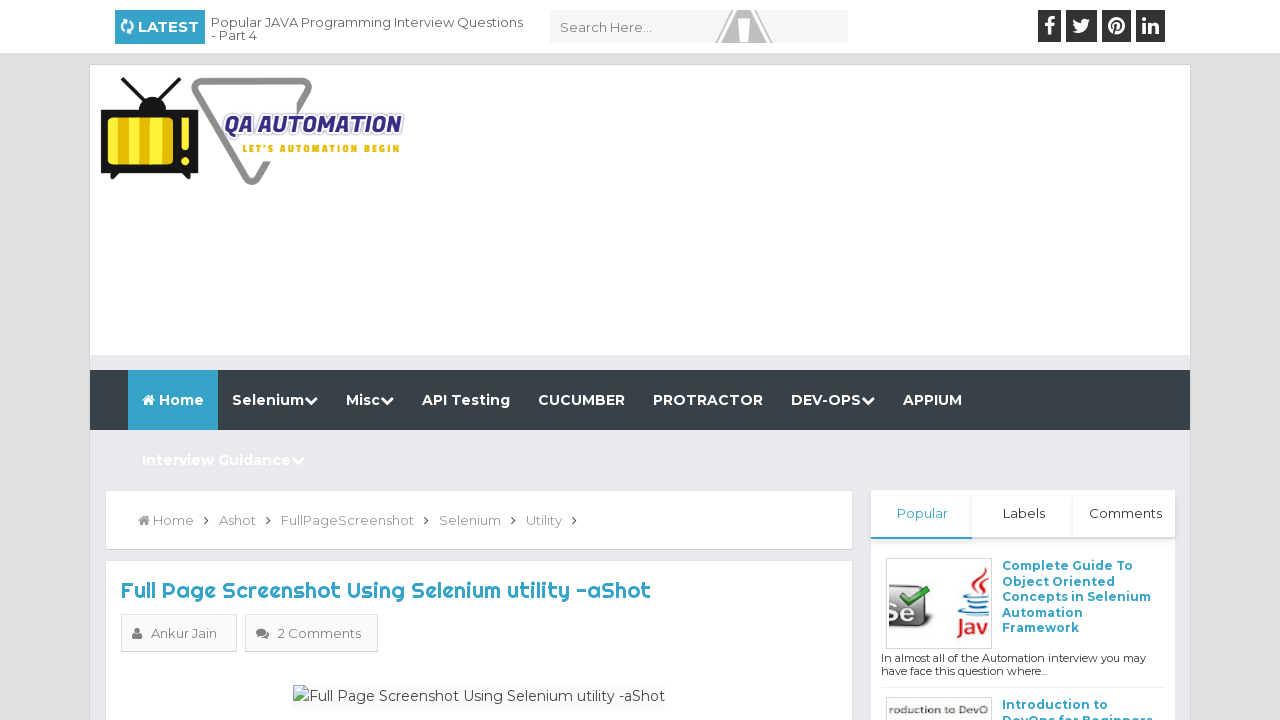

Retrieved window inner width using JavaScript
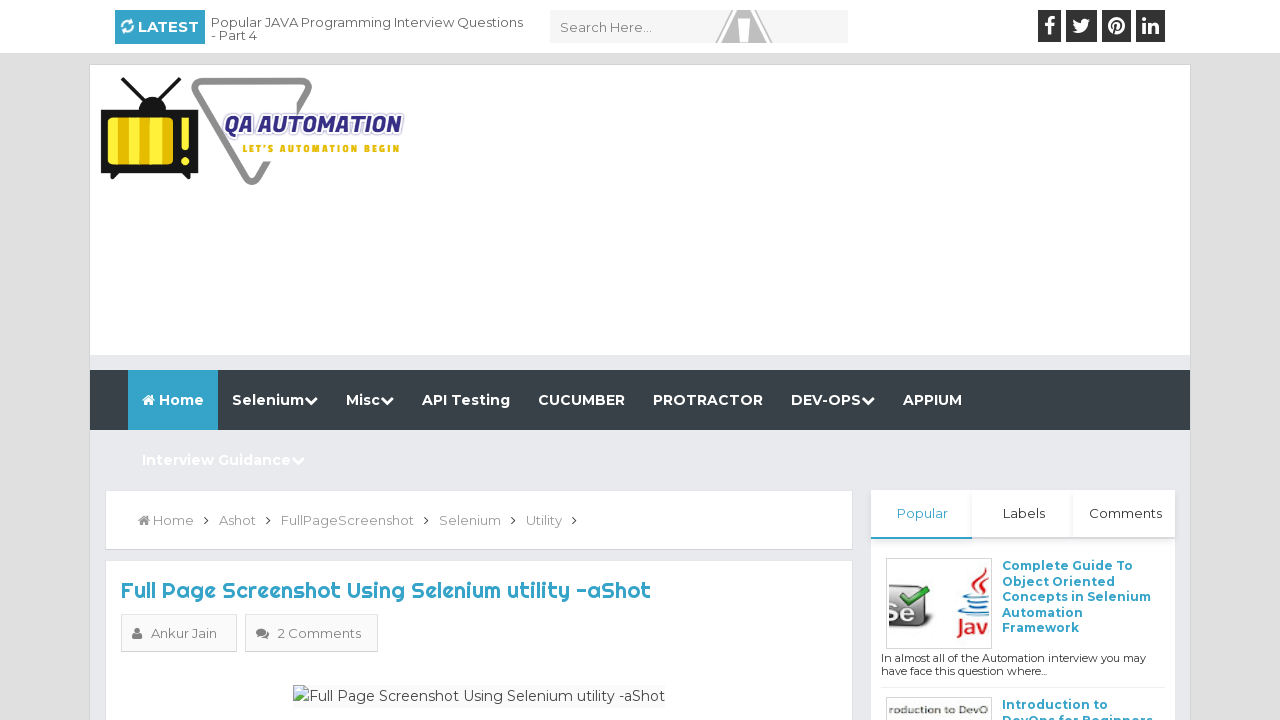

Refreshed page using JavaScript history.go(0)
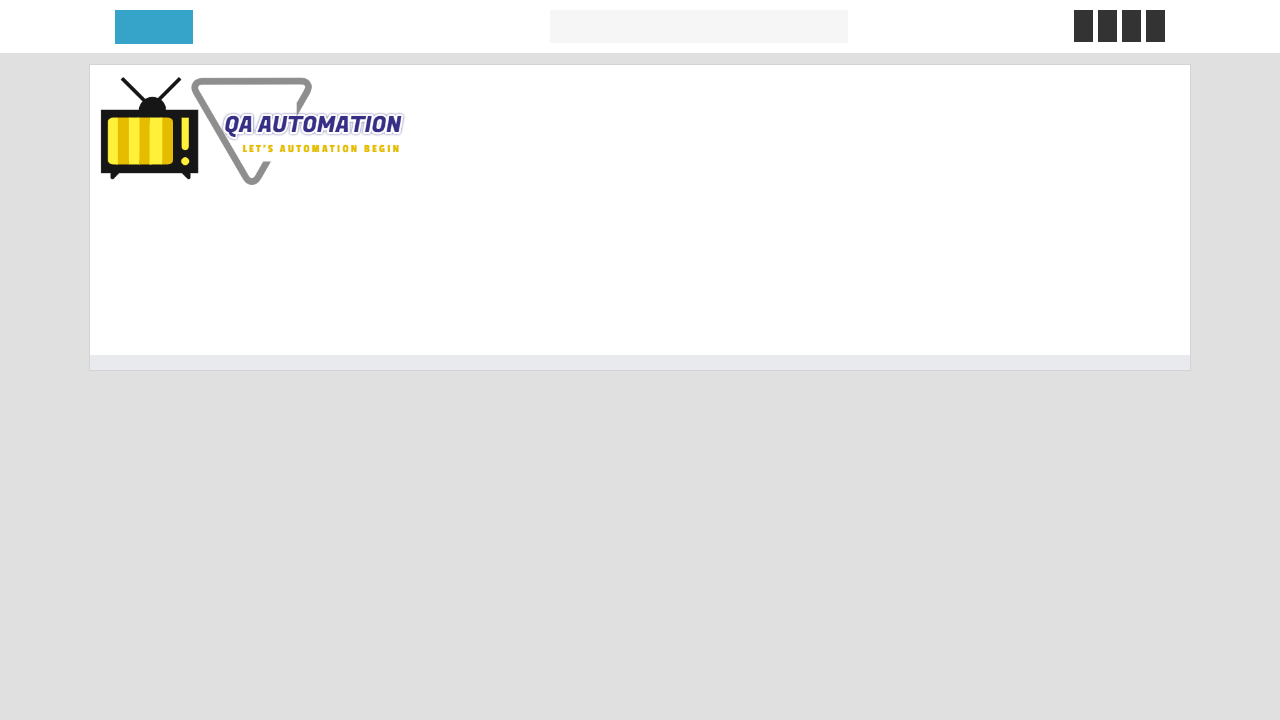

Waited for page to reach networkidle state after refresh
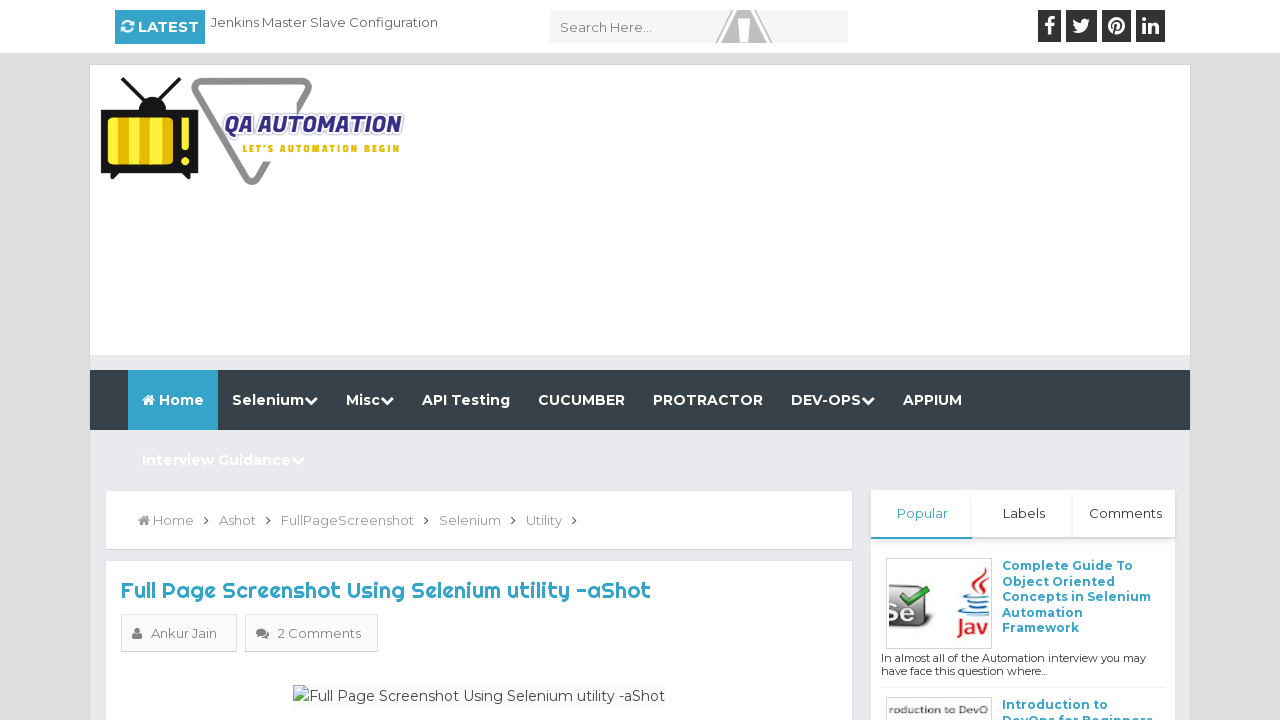

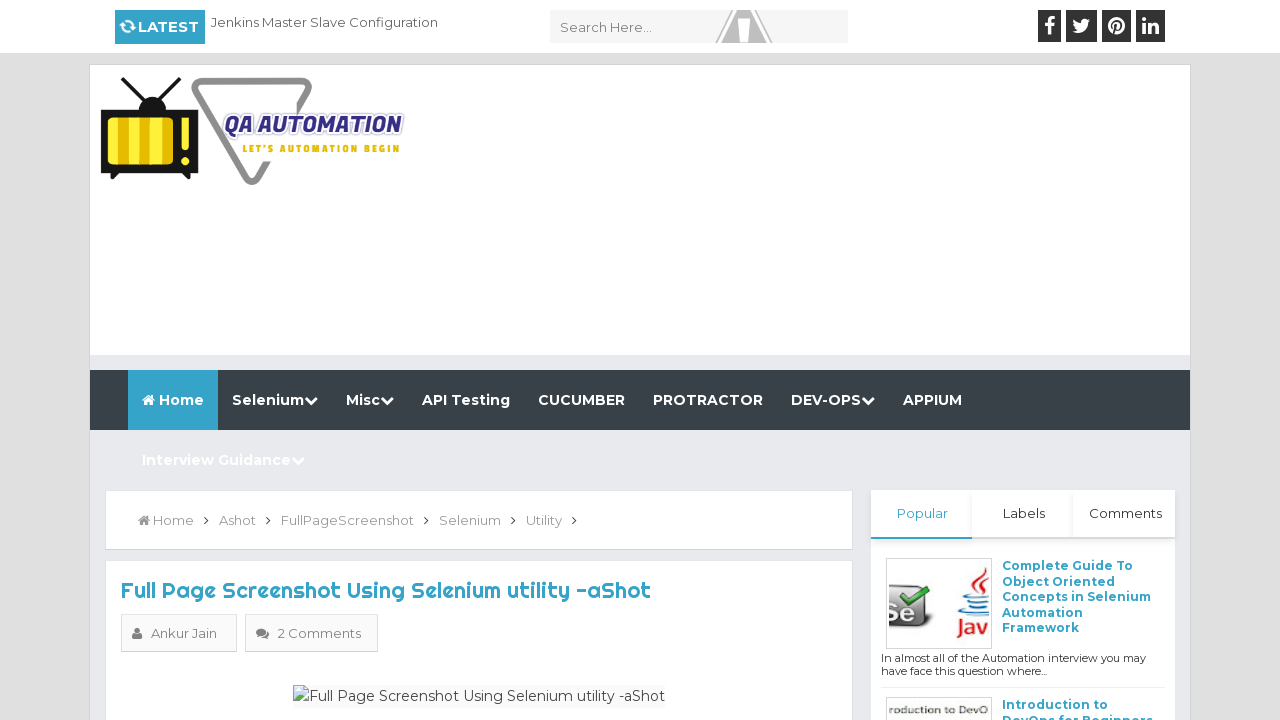